Tests right-click context menu by right-clicking an element, verifying the menu appears, clicking Copy option, and handling the resulting alert

Starting URL: http://swisnl.github.io/jQuery-contextMenu/demo.html

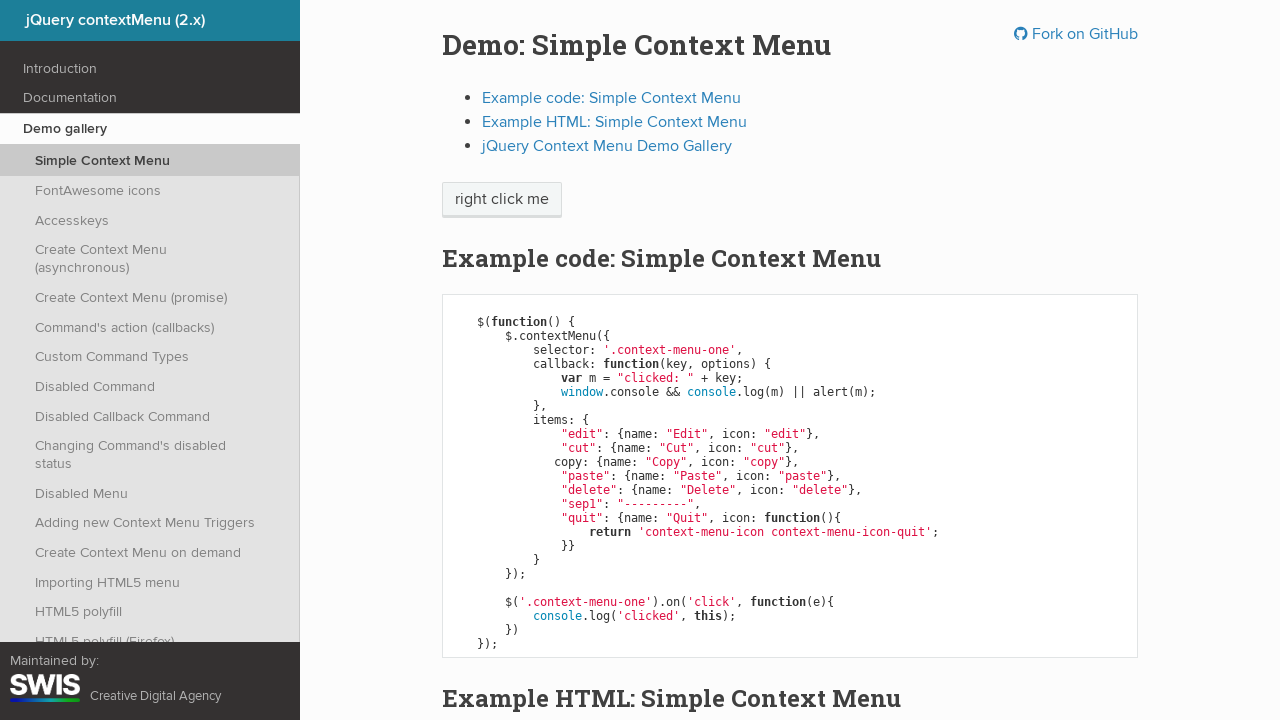

Right-clicked on 'right click me' element to open context menu at (502, 200) on span:has-text('right click me')
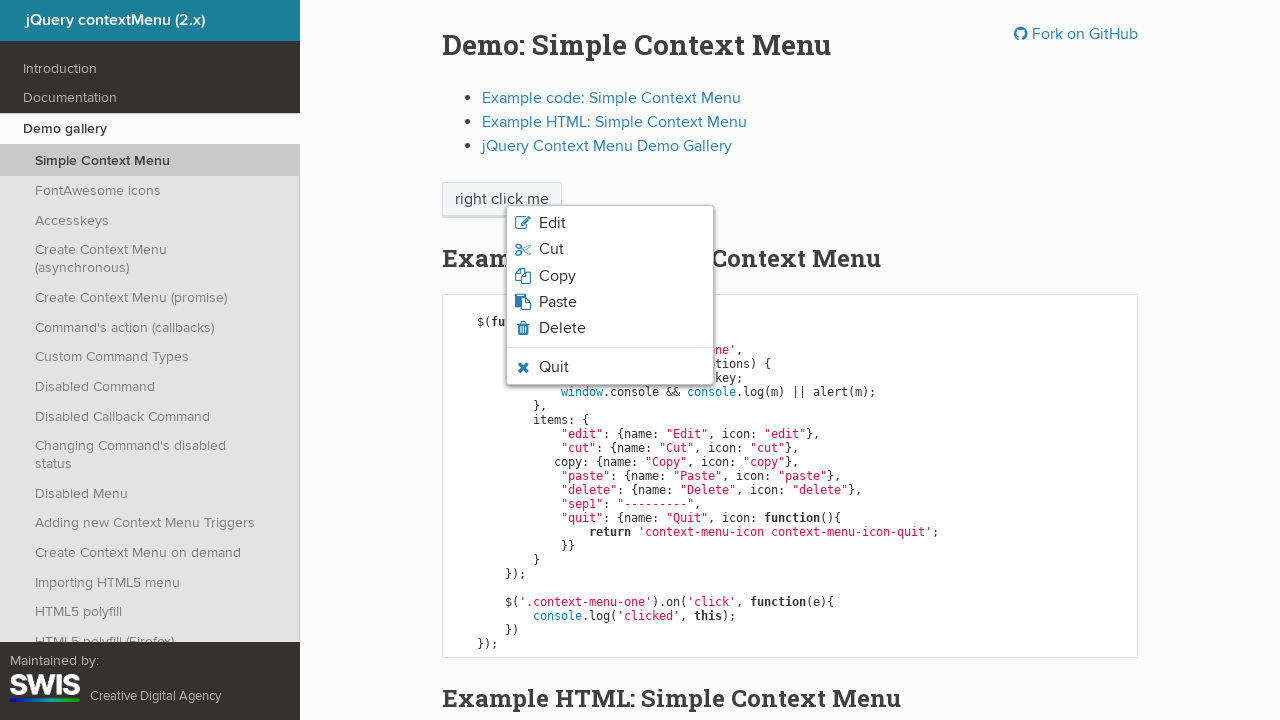

Context menu appeared and is visible
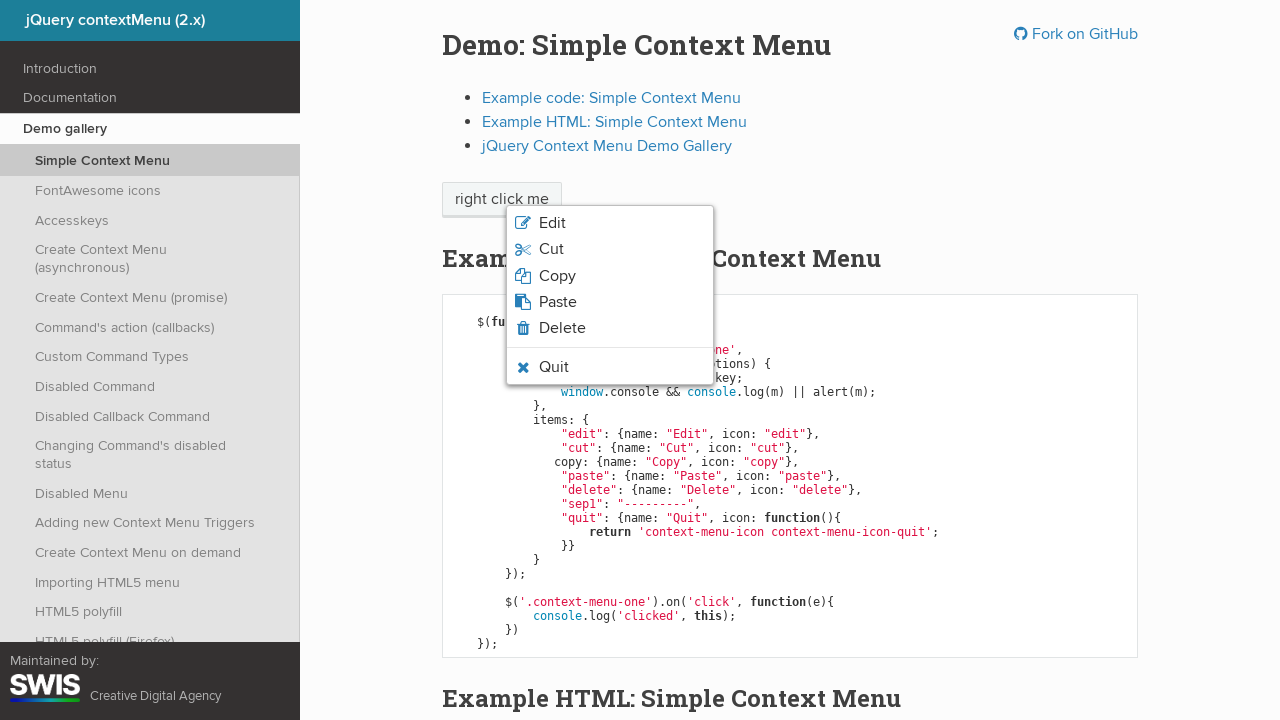

Clicked on Copy option in context menu at (557, 276) on li span:has-text('Copy')
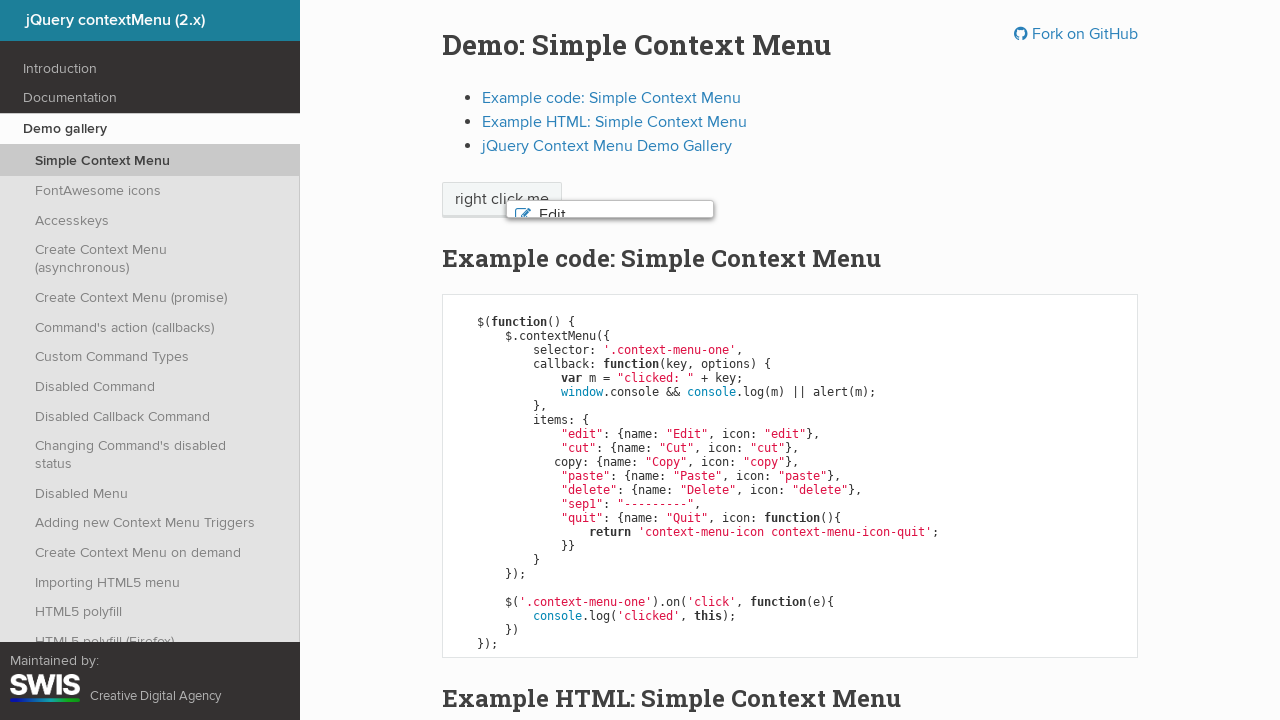

Alert dialog handler registered and accepted
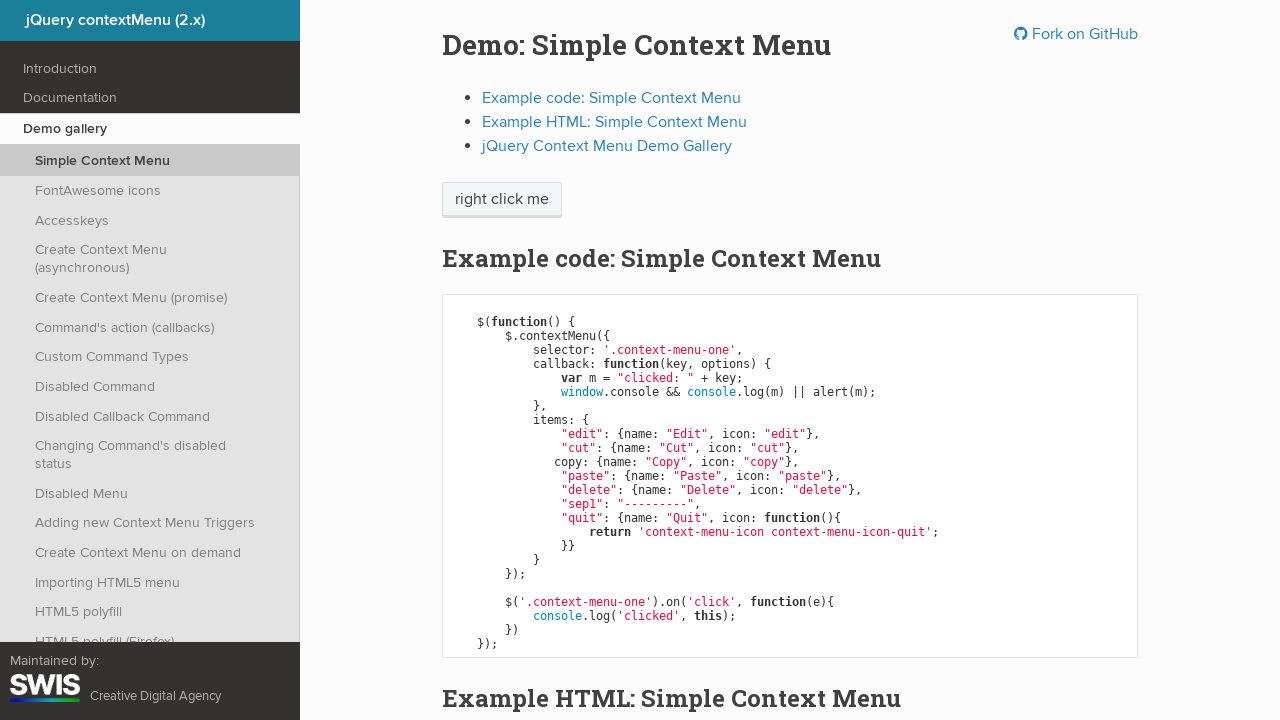

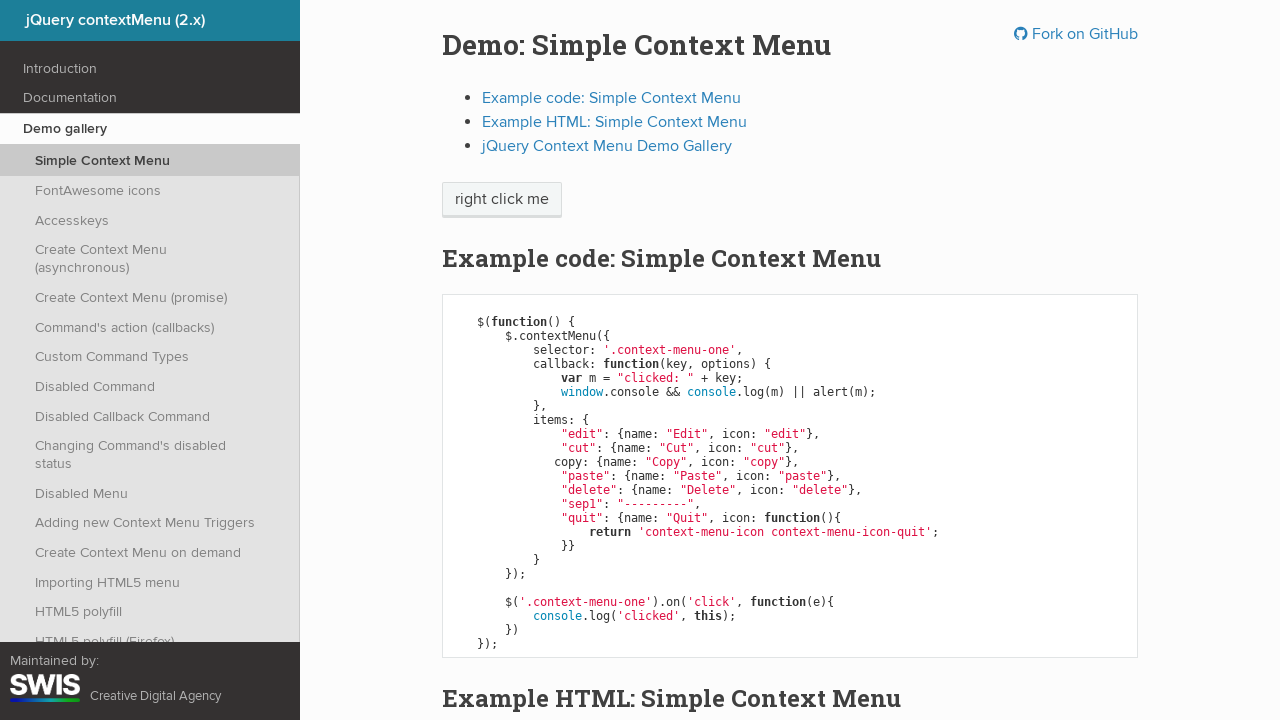